Tests various JavaScript alert types (simple alert, confirm box, and prompt box) on a Selenium practice website by triggering each alert type and interacting with them.

Starting URL: https://www.hyrtutorials.com/

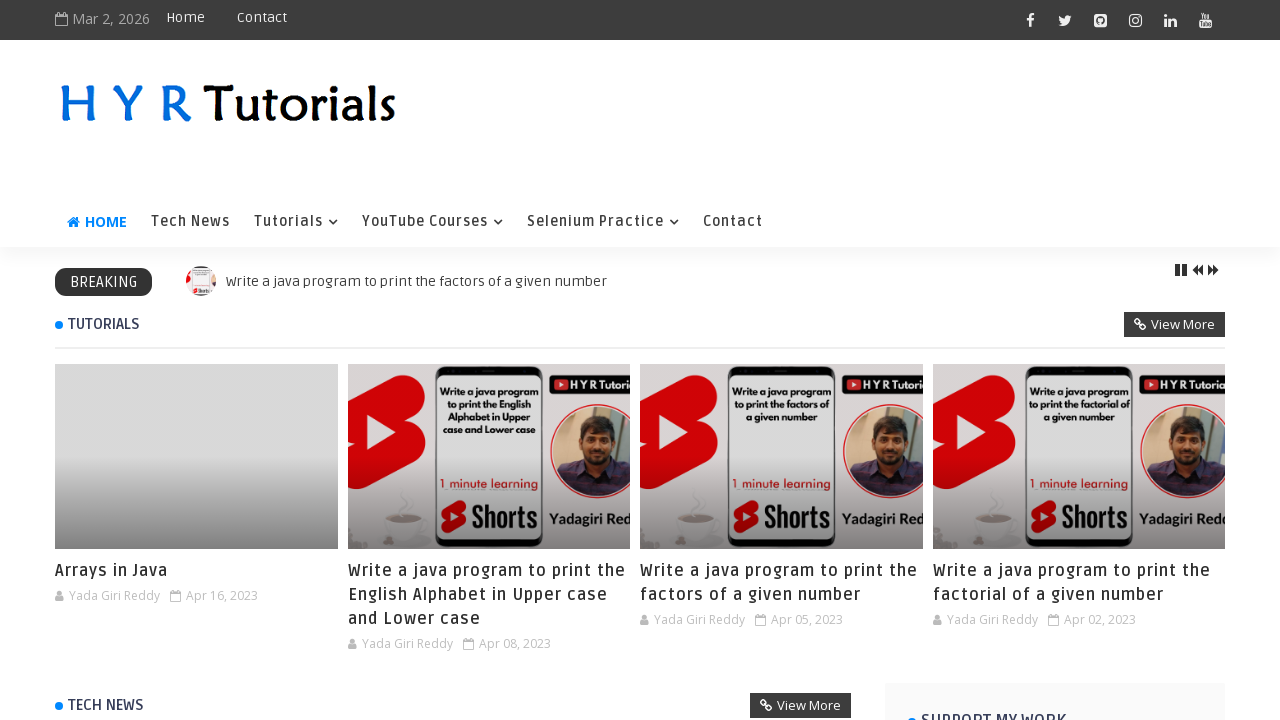

Hovered over Selenium Practice menu to reveal submenu at (603, 222) on xpath=//a[text()='Selenium Practice']
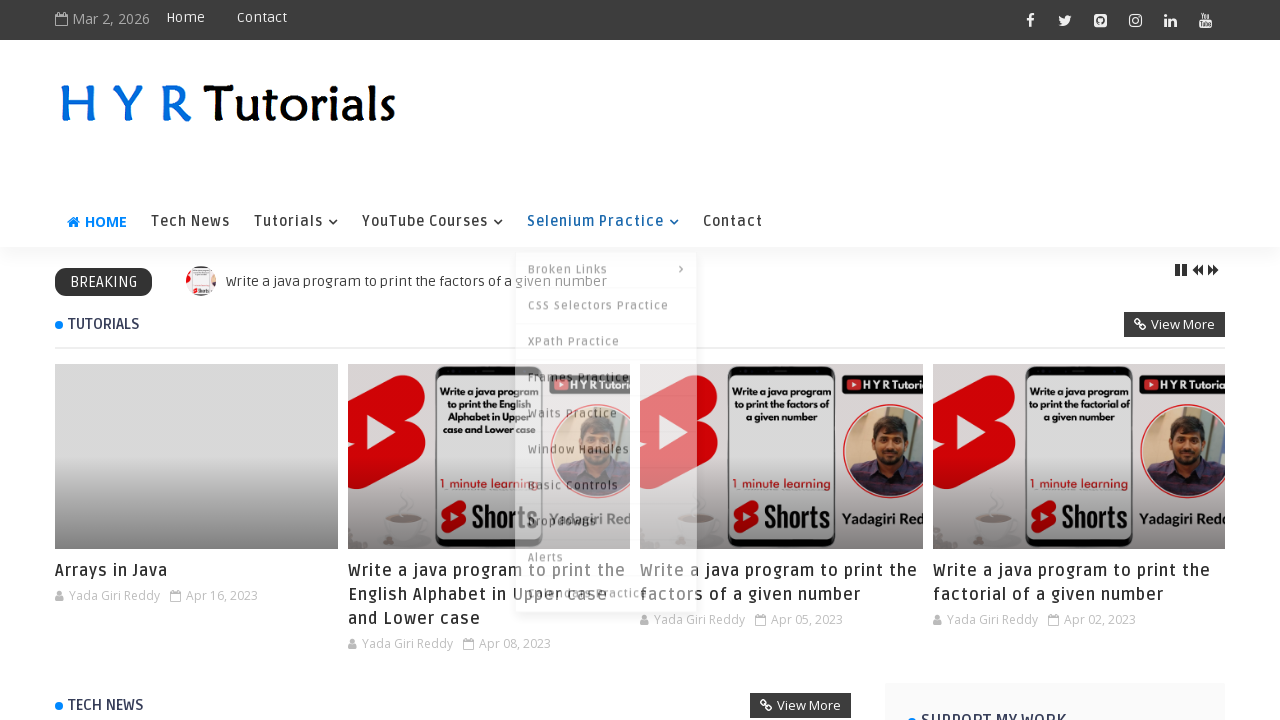

Clicked on Alerts link at (606, 552) on text=Alerts
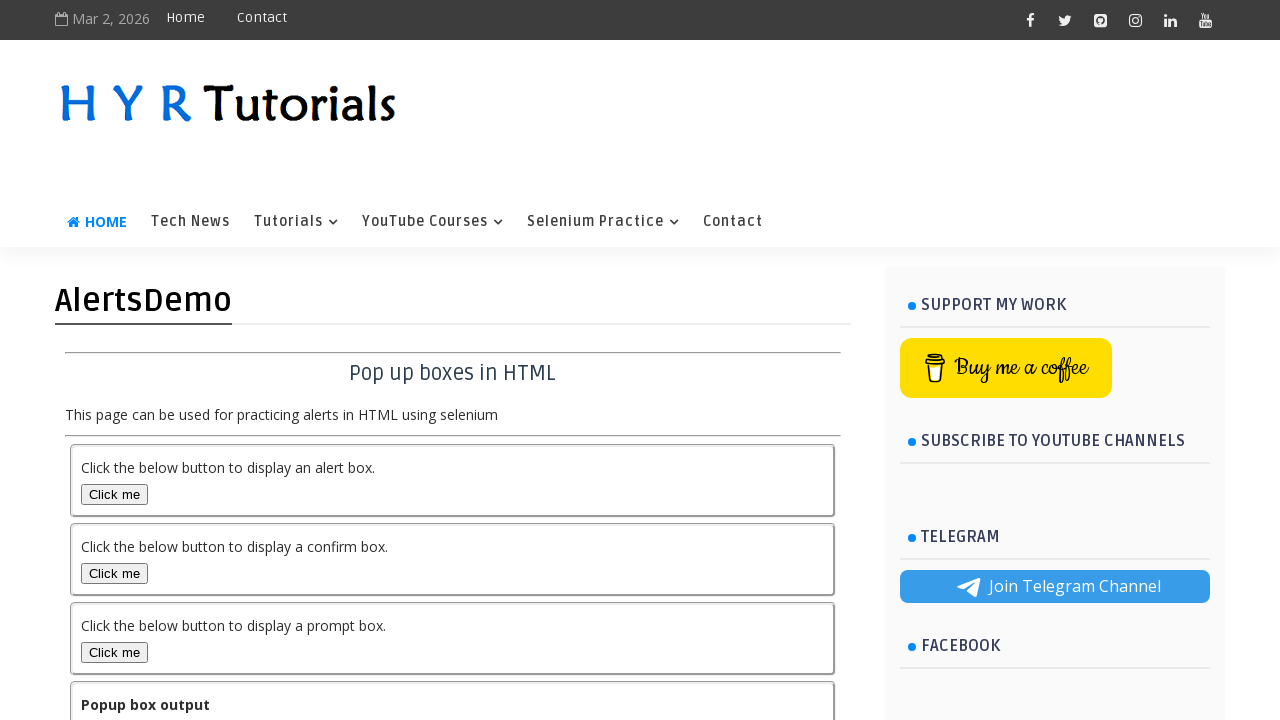

Alerts page loaded with alert buttons visible
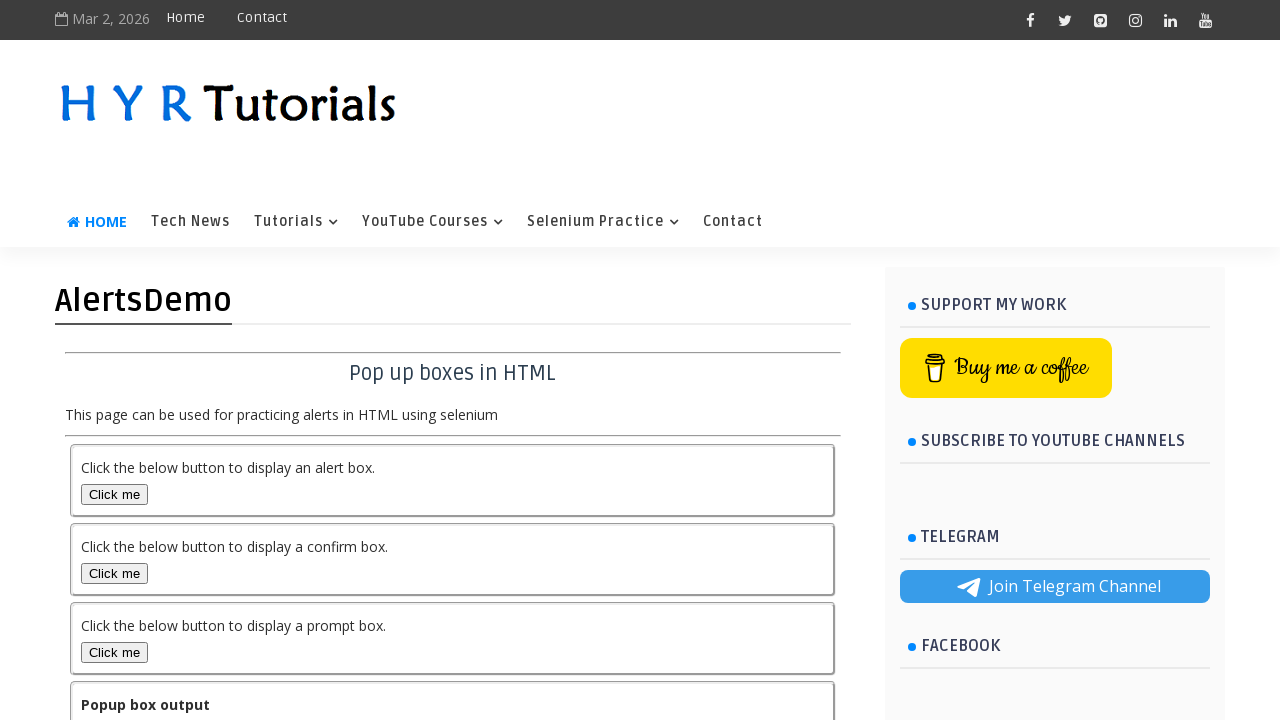

Clicked Simple Alert button at (114, 494) on #alertBox
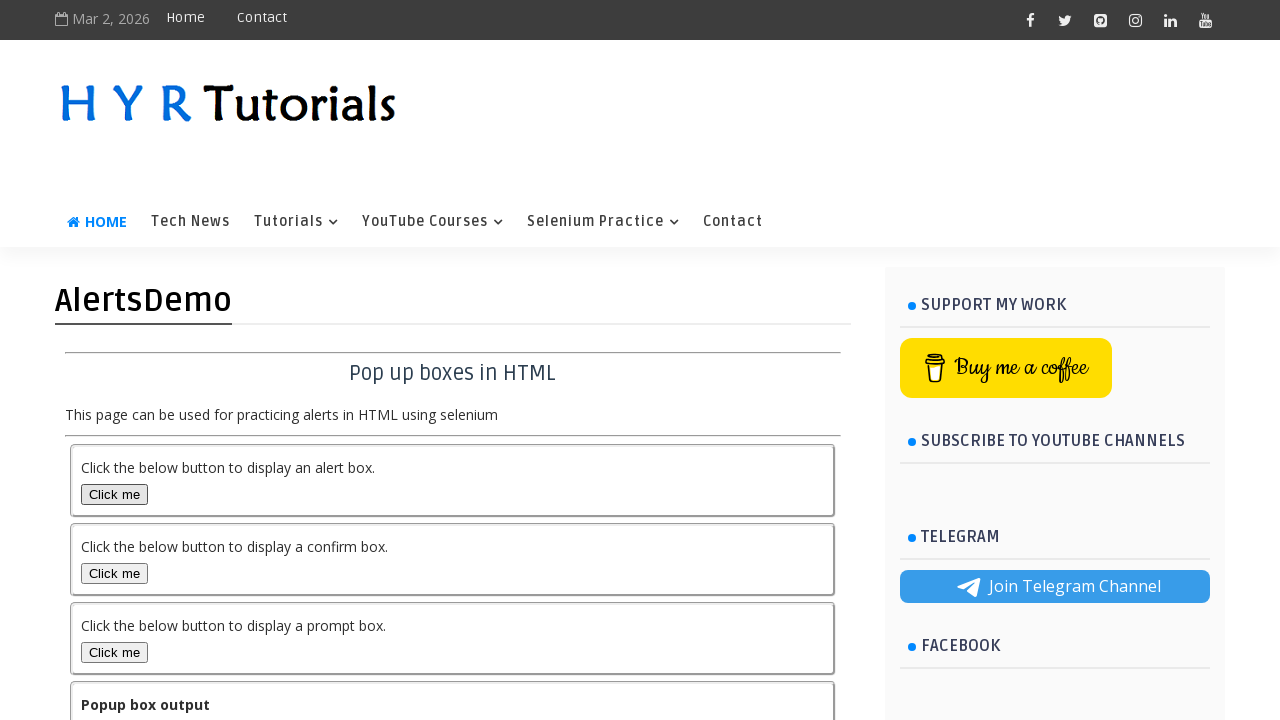

Registered dialog handler and accepted simple alert
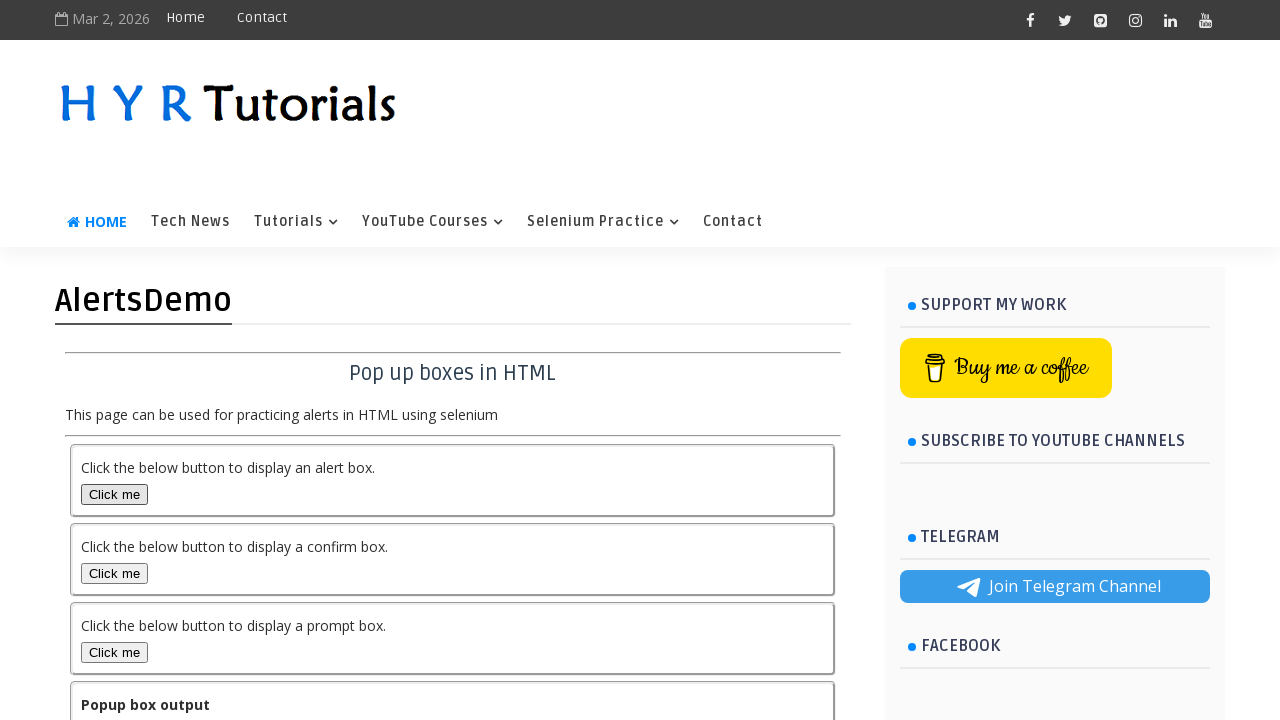

Waited 1 second after handling simple alert
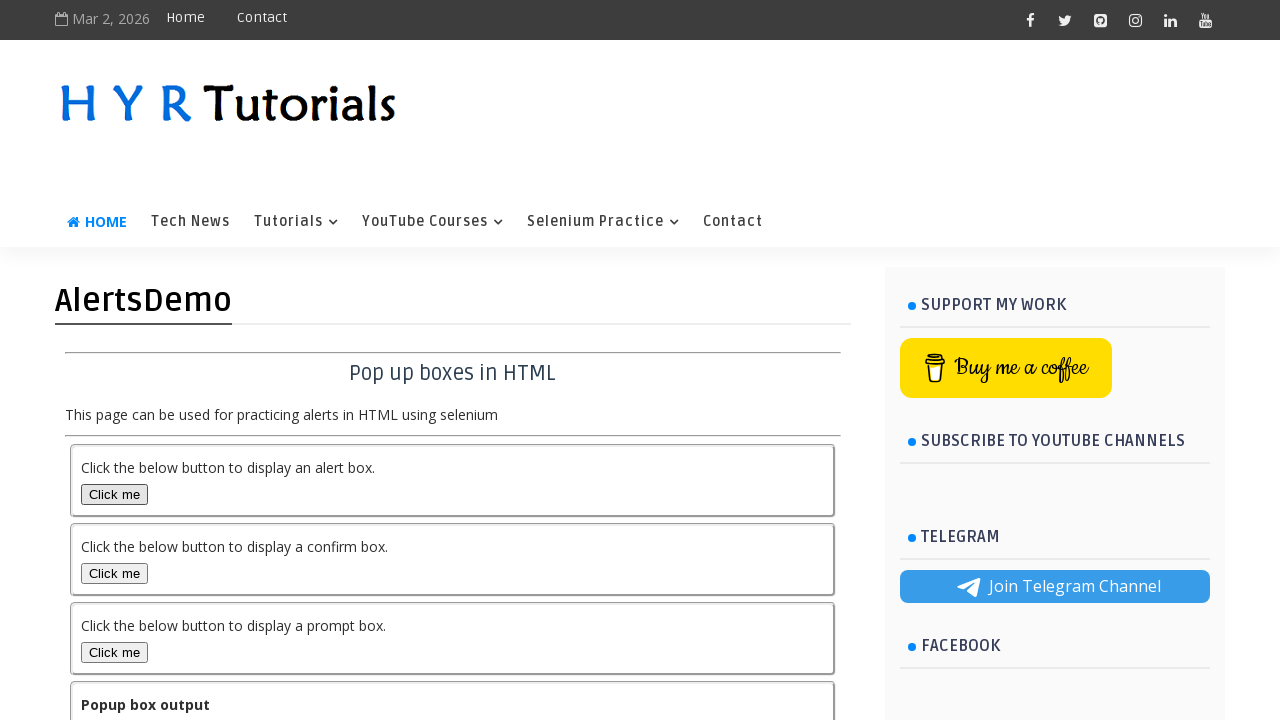

Clicked Confirm Alert button at (114, 573) on #confirmBox
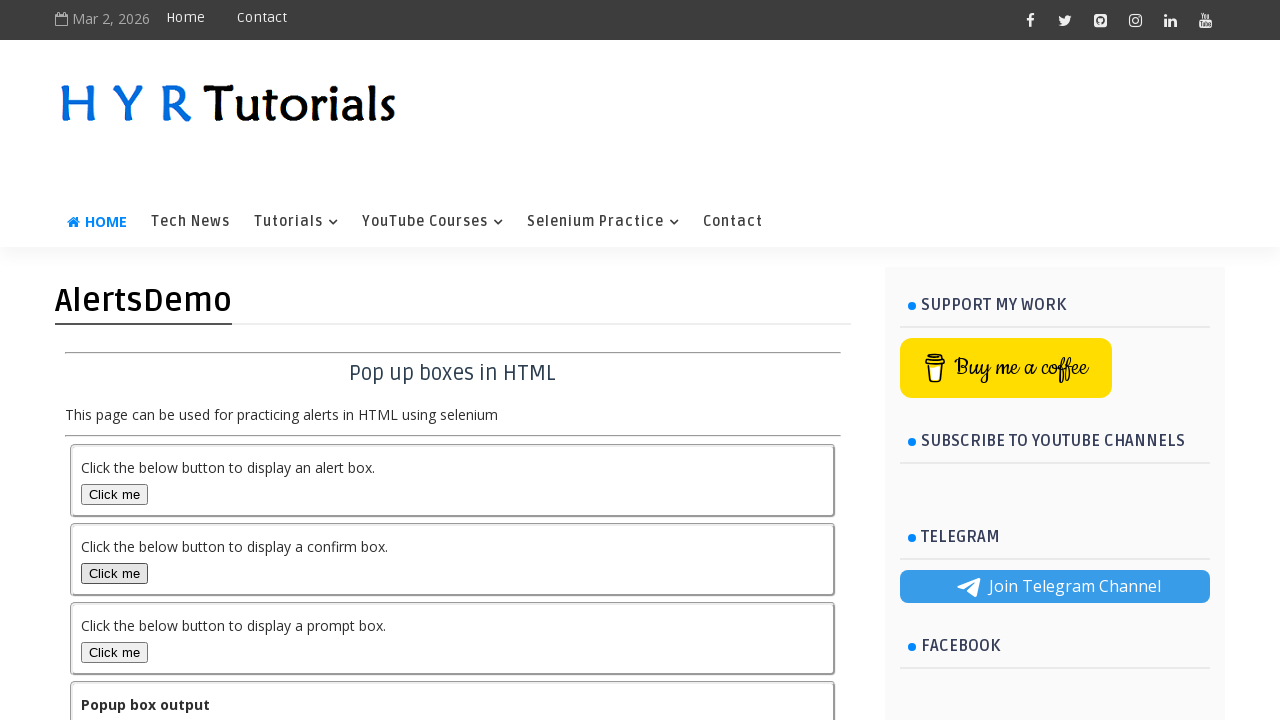

Waited 1 second after handling confirm alert
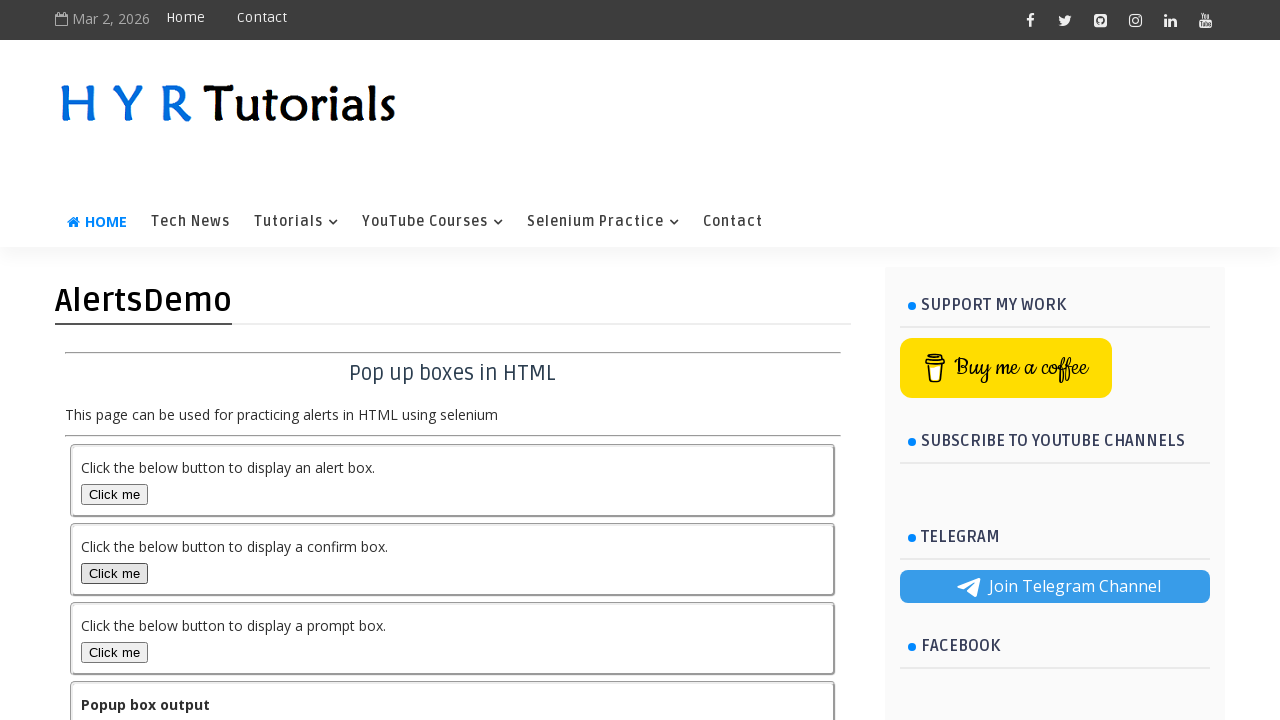

Registered handler for prompt dialog to enter 'afrid'
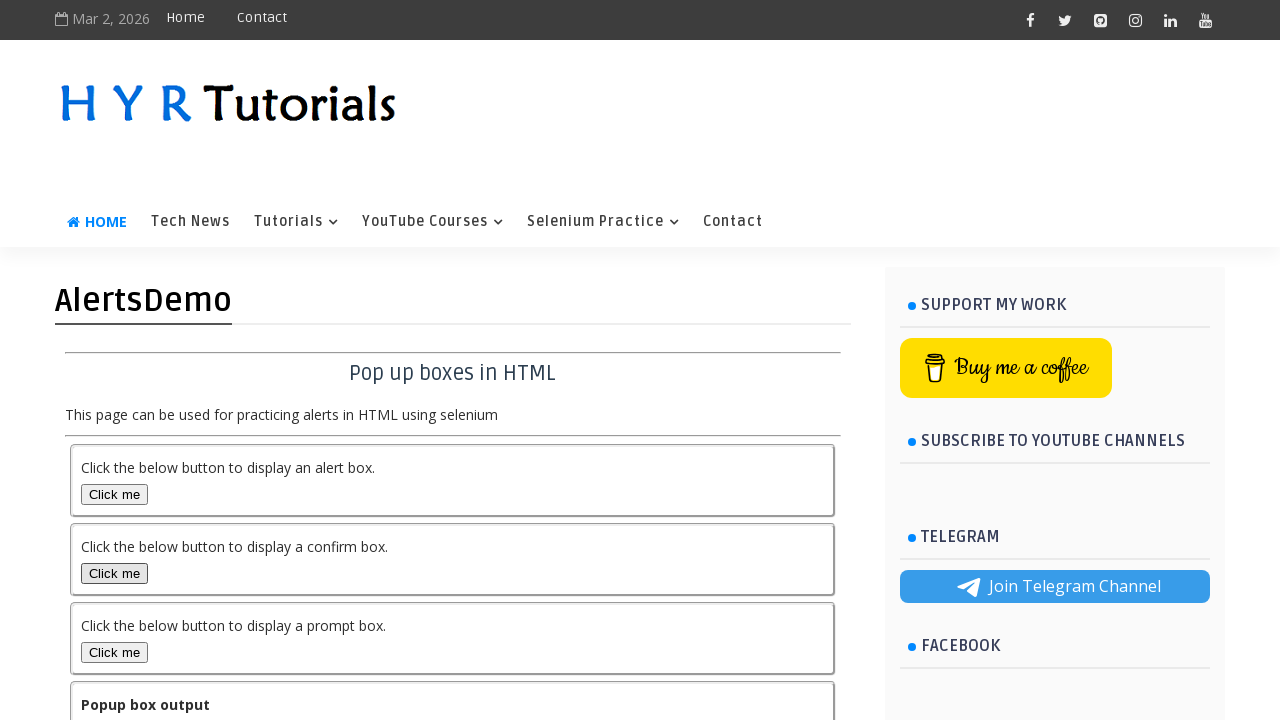

Clicked Prompt Alert button at (114, 652) on #promptBox
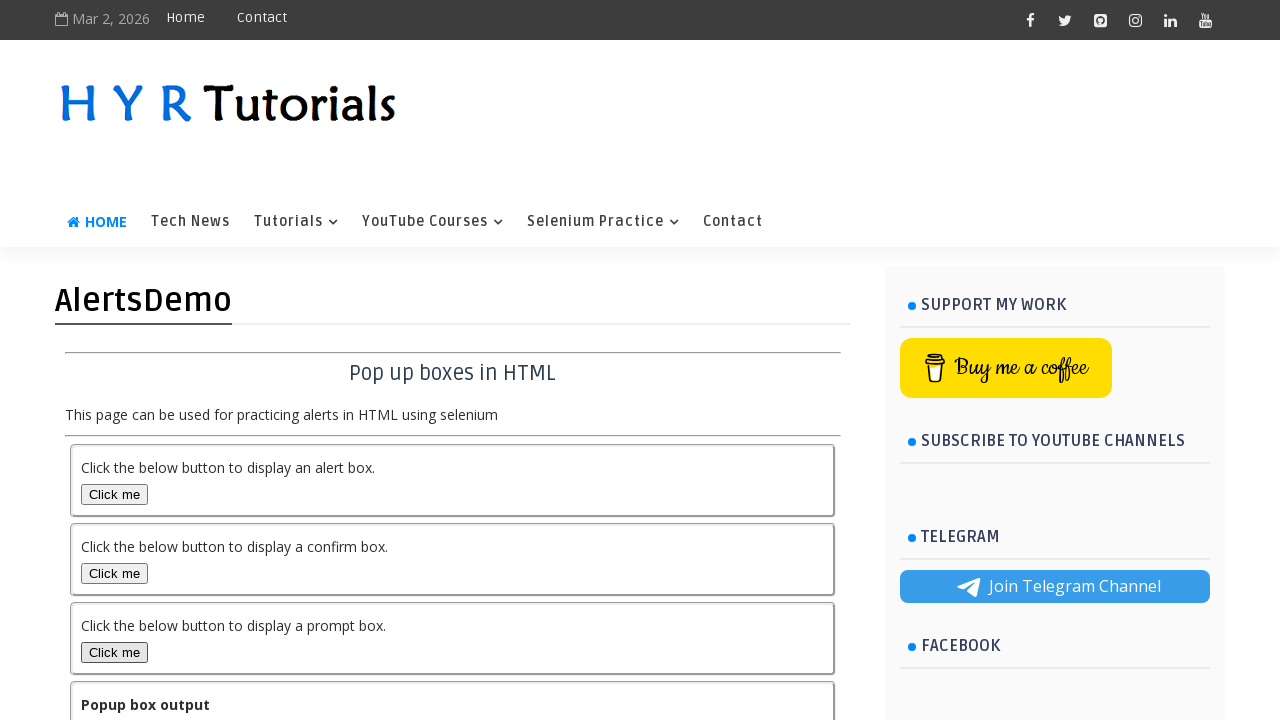

Waited 1 second after handling prompt alert
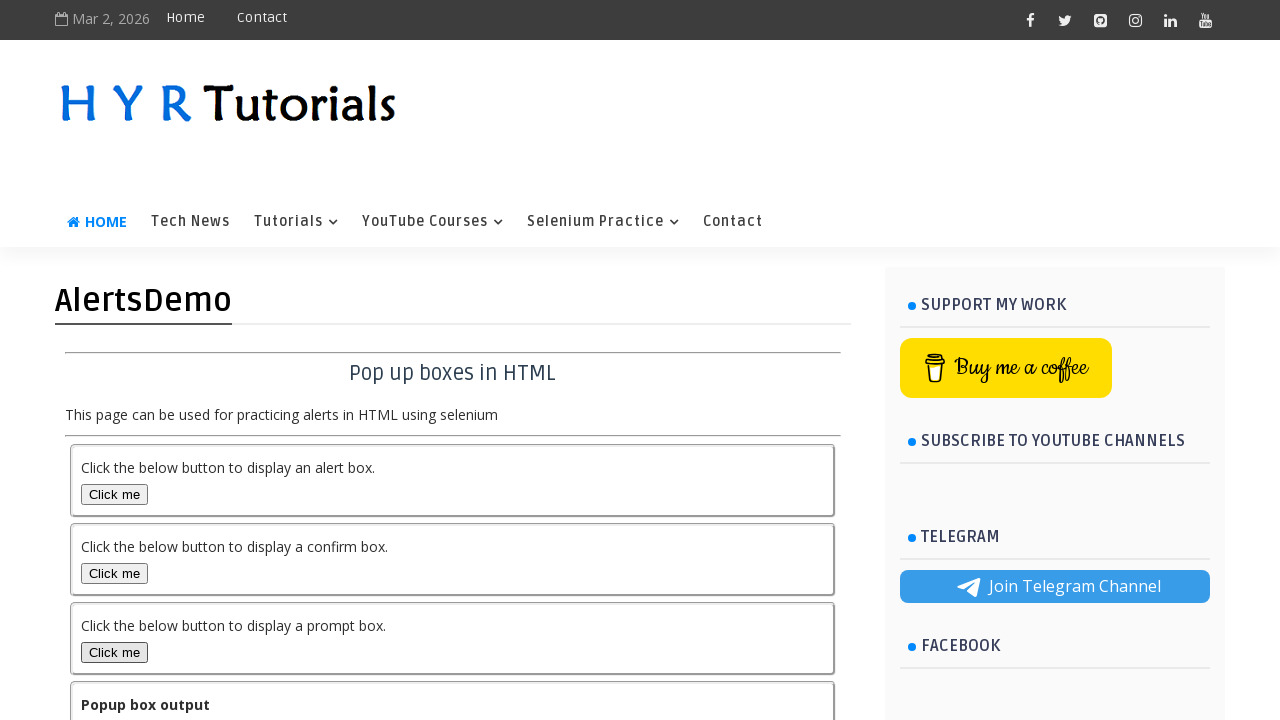

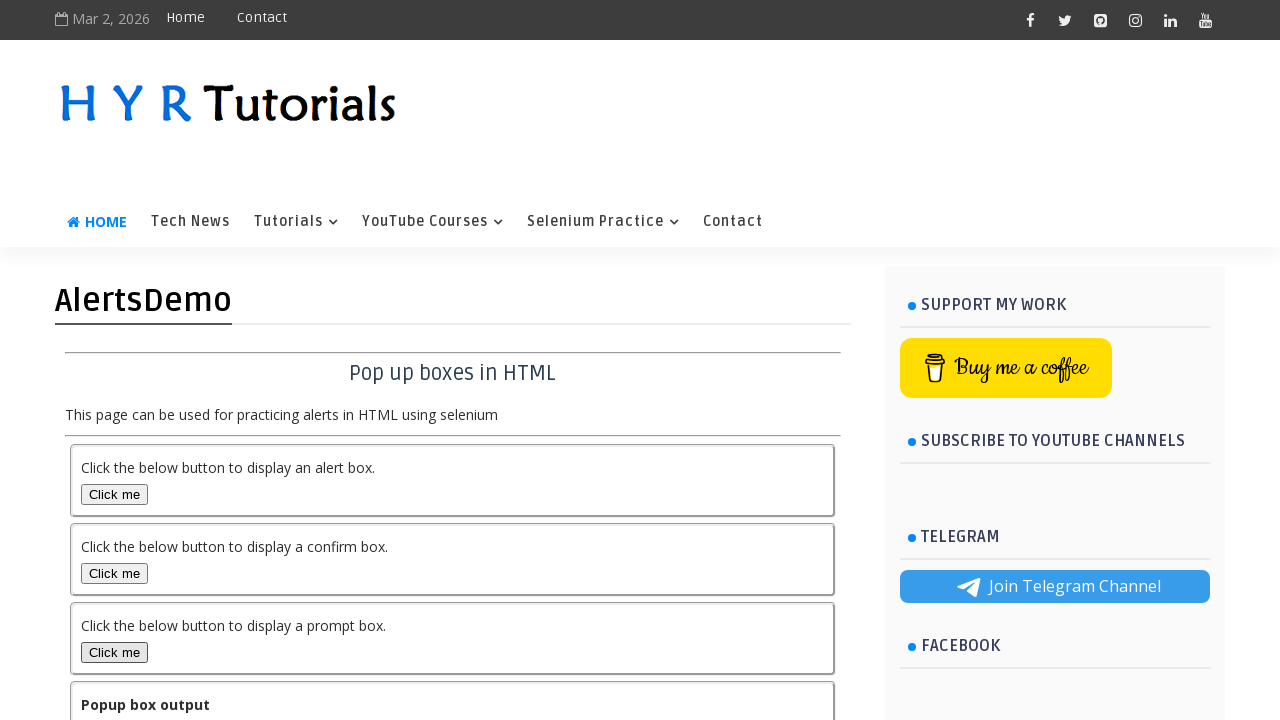